Validates that the toggle colours button has the correct onclick handler

Starting URL: https://jaredwebber.dev

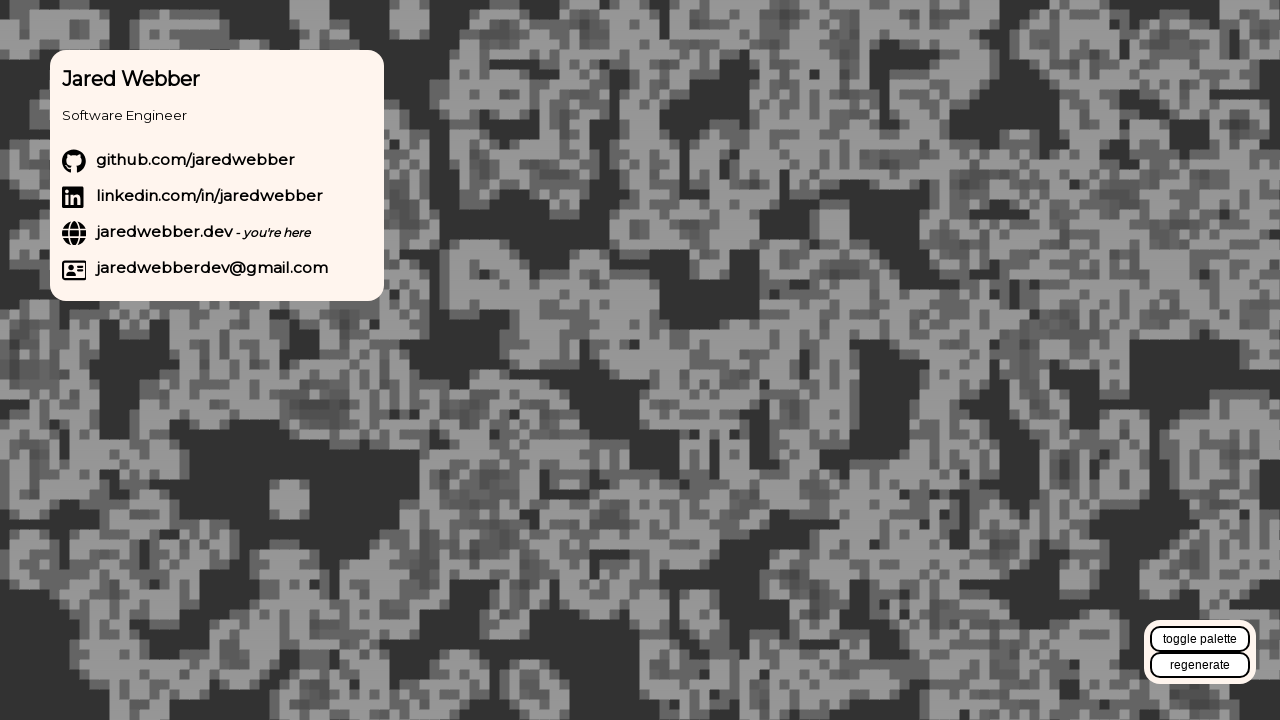

Navigated to https://jaredwebber.dev
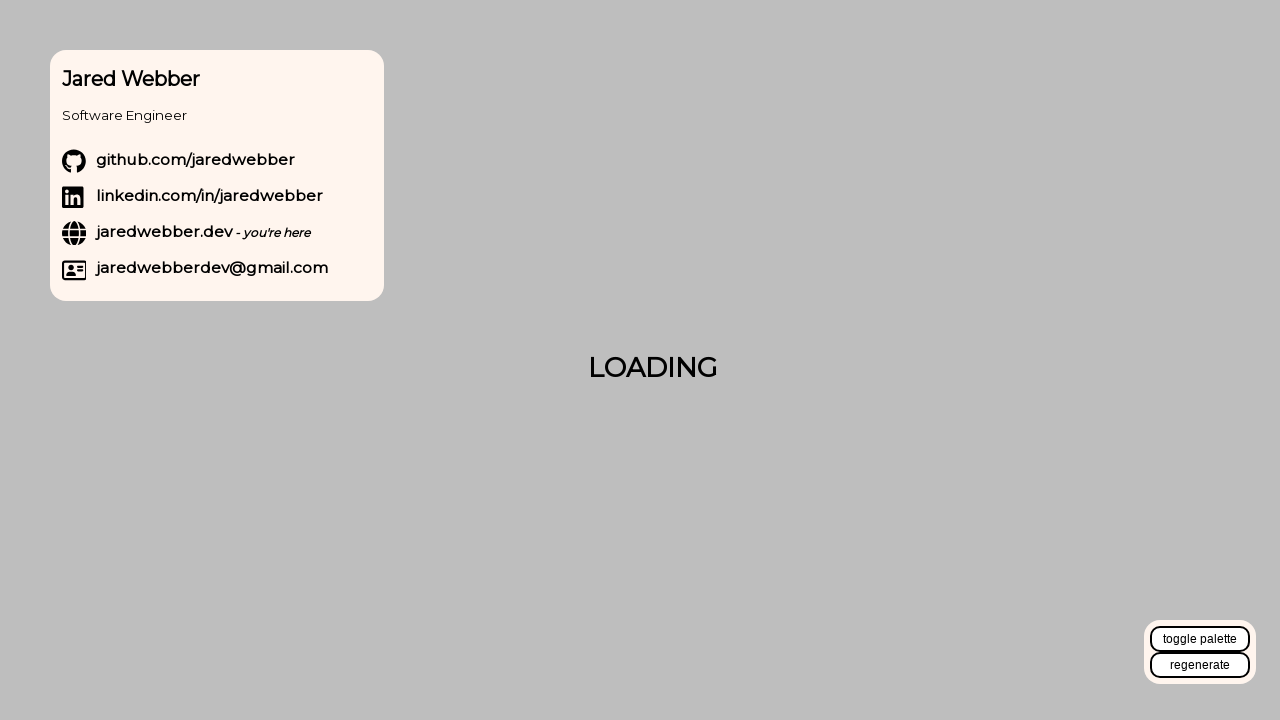

Located toggle colours button element
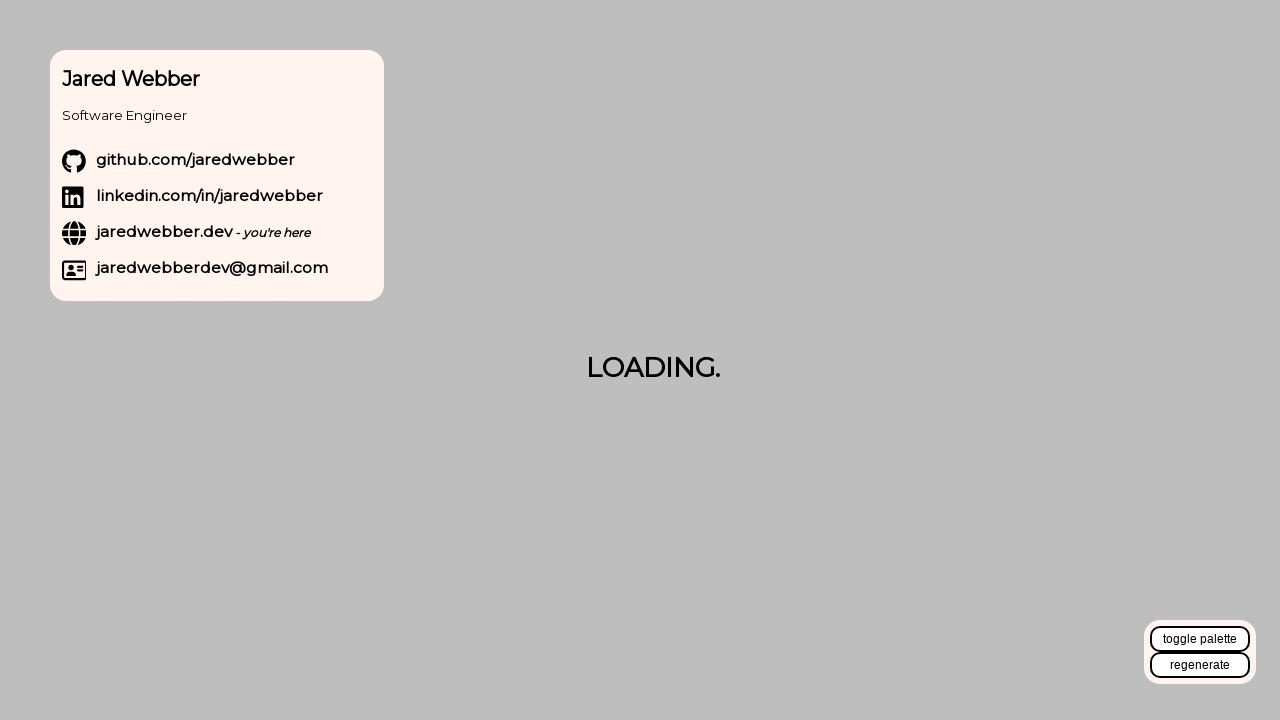

Verified toggle colours button has correct onclick handler 'toggleColours()'
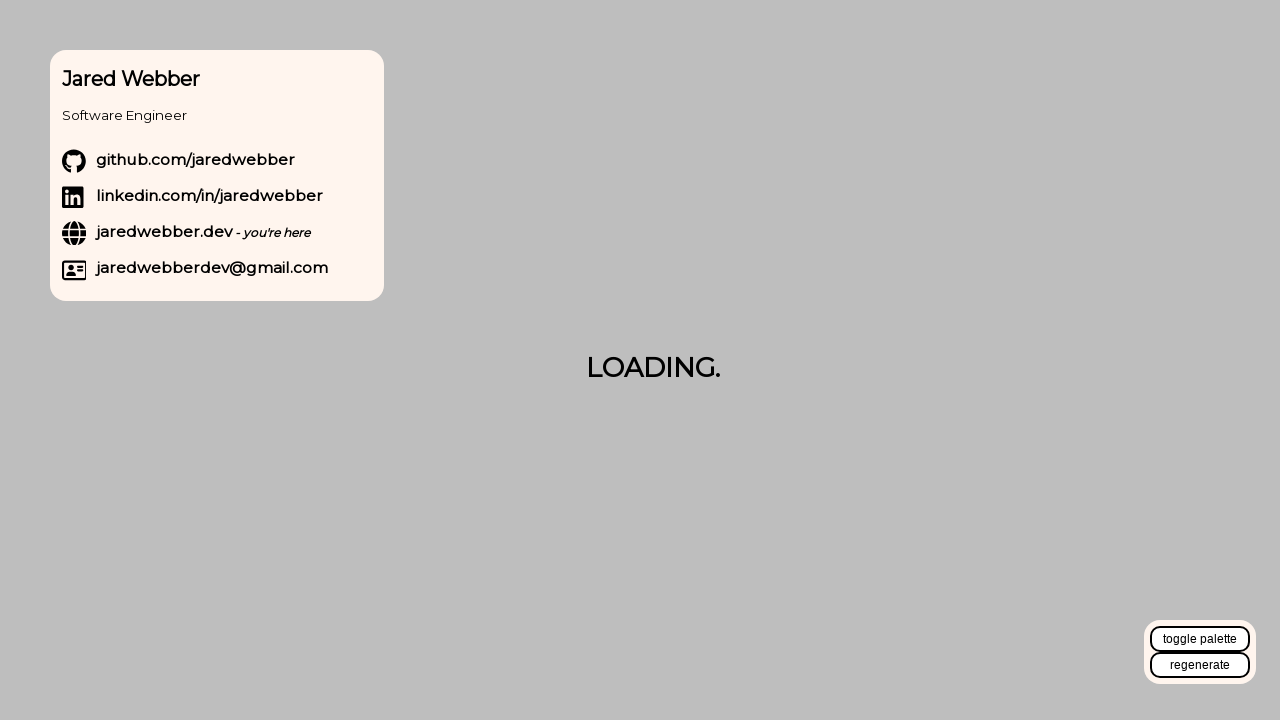

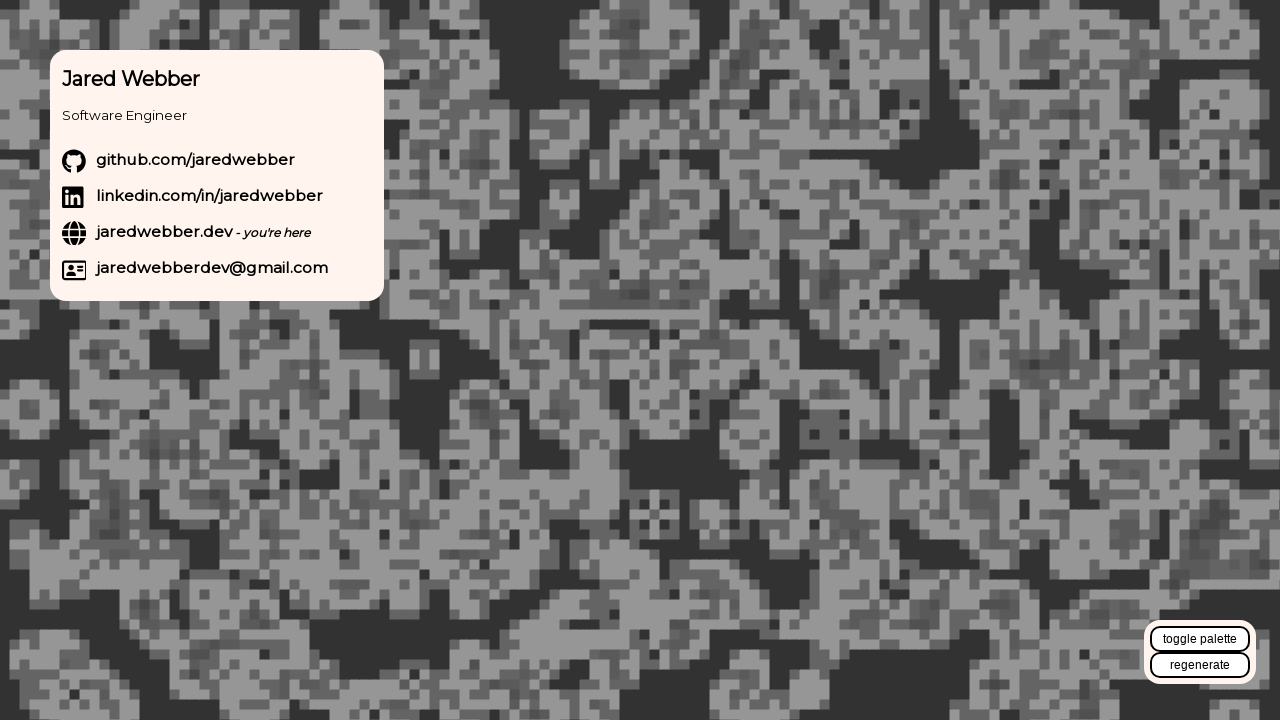